Tests clicking on the navbar brand/logo element on the Formy project form page

Starting URL: https://formy-project.herokuapp.com/form

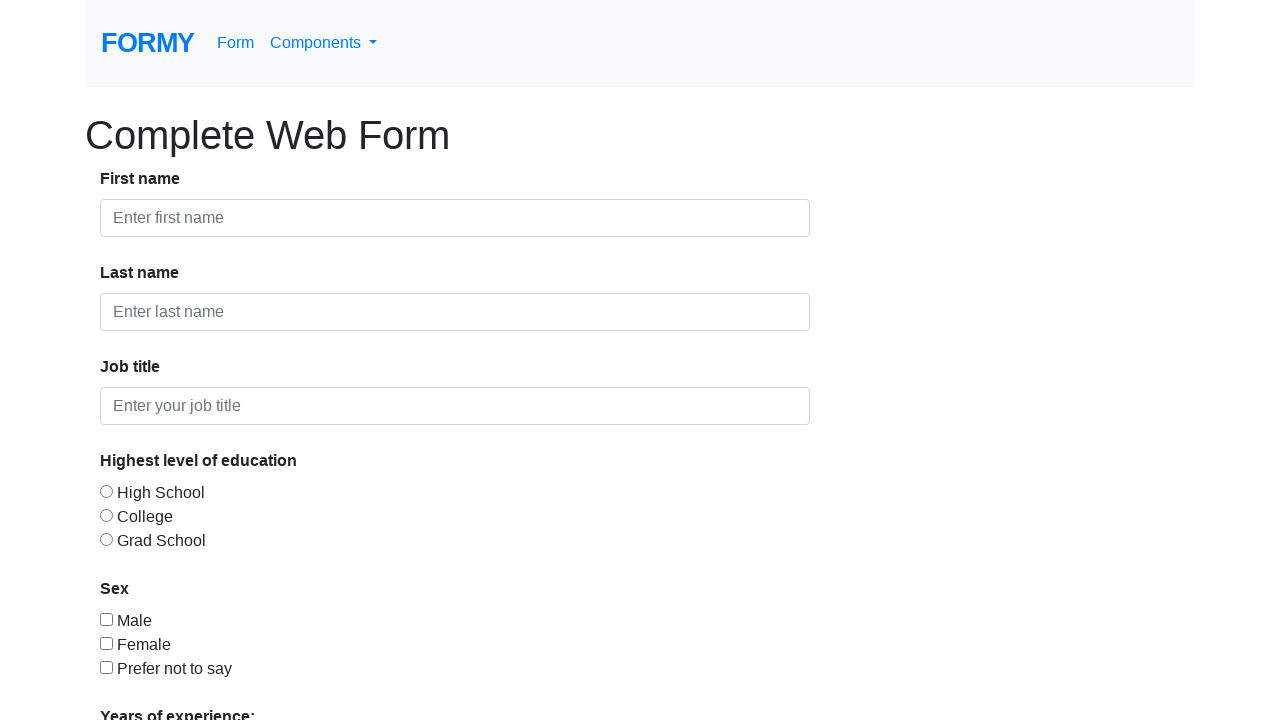

Clicked on the navbar brand/logo element at (148, 43) on .navbar-brand
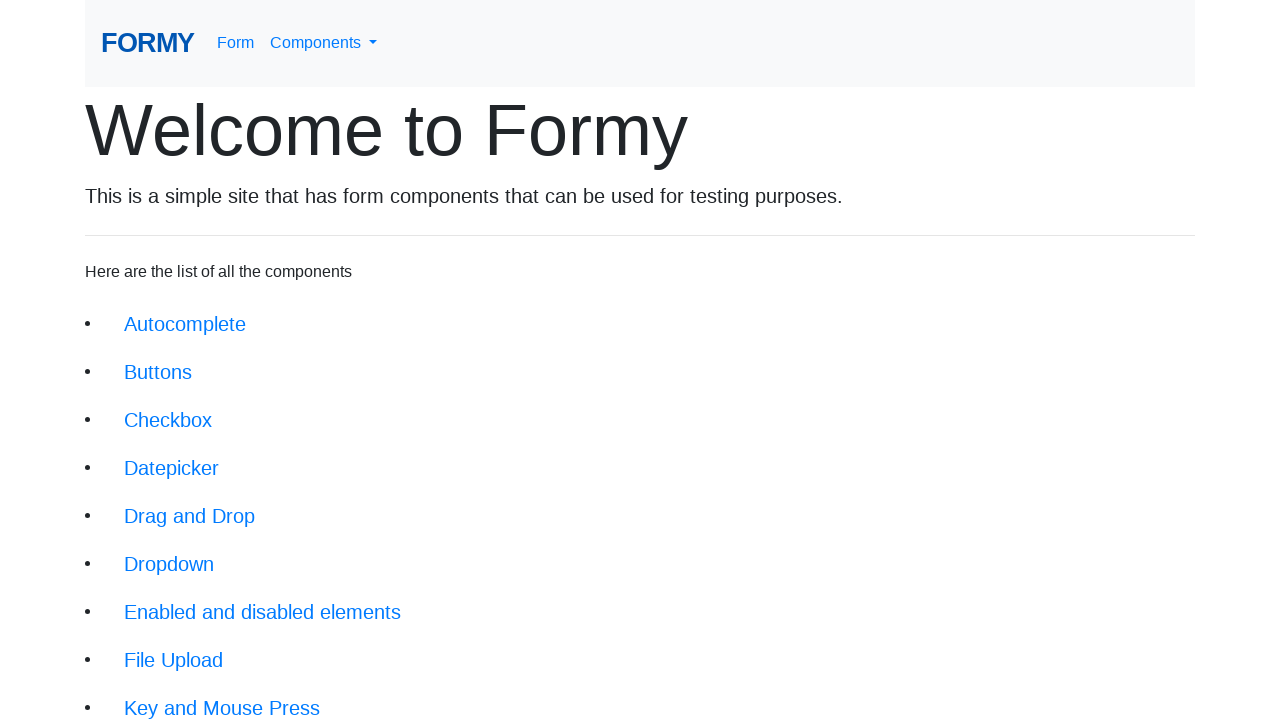

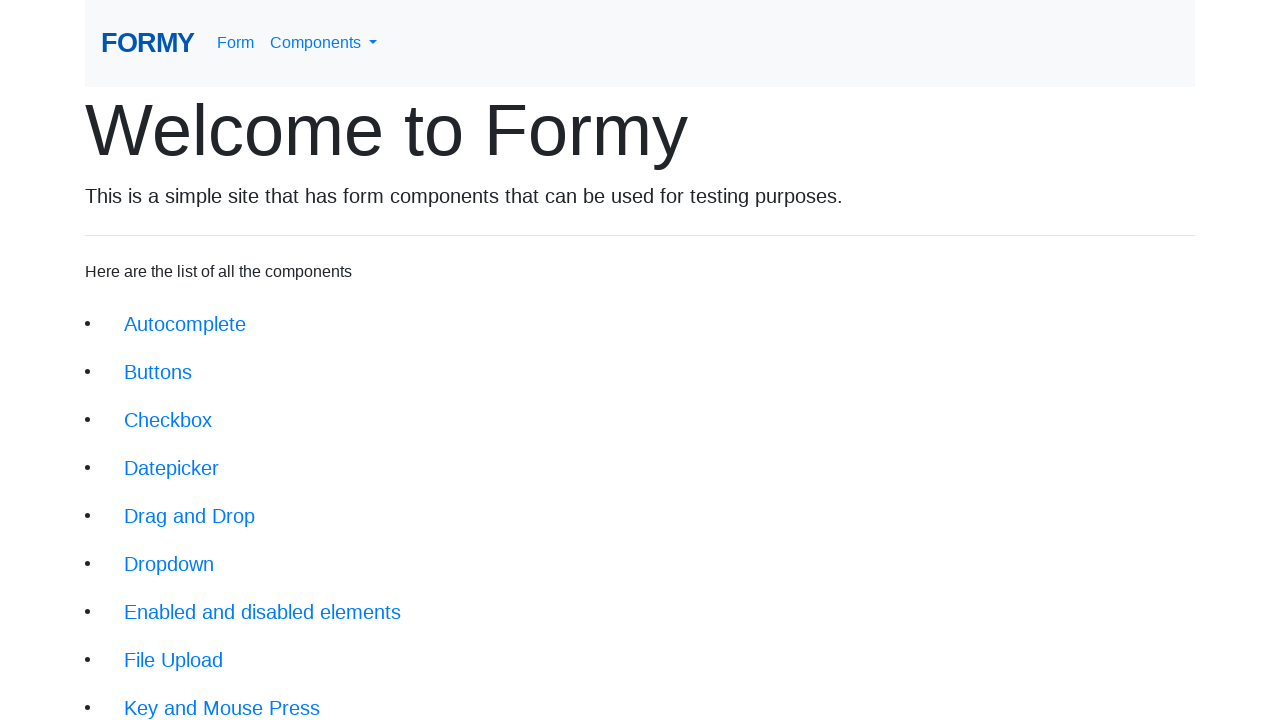